Tests element visibility by finding the Element Displayed Example fieldset, then clicking the hide button and verifying the input element becomes hidden

Starting URL: https://rahulshettyacademy.com/AutomationPractice

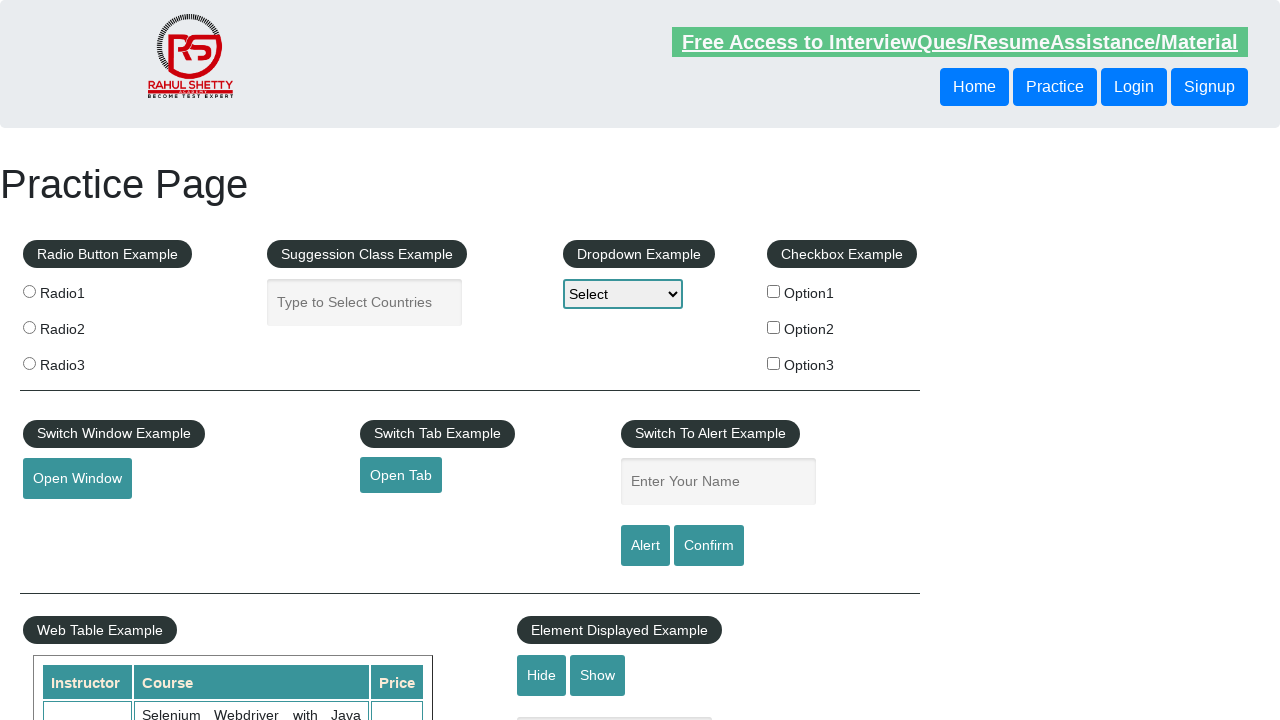

Waited for displayed input element to be visible
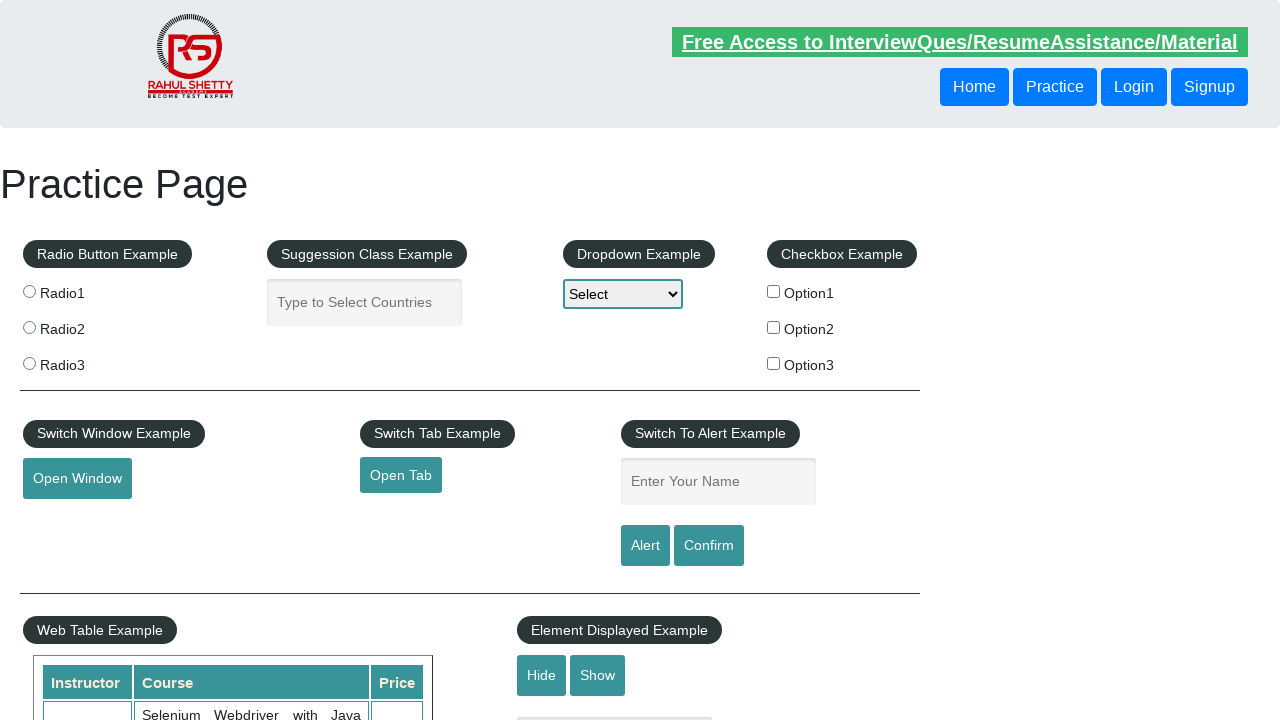

Counted total fieldsets on page
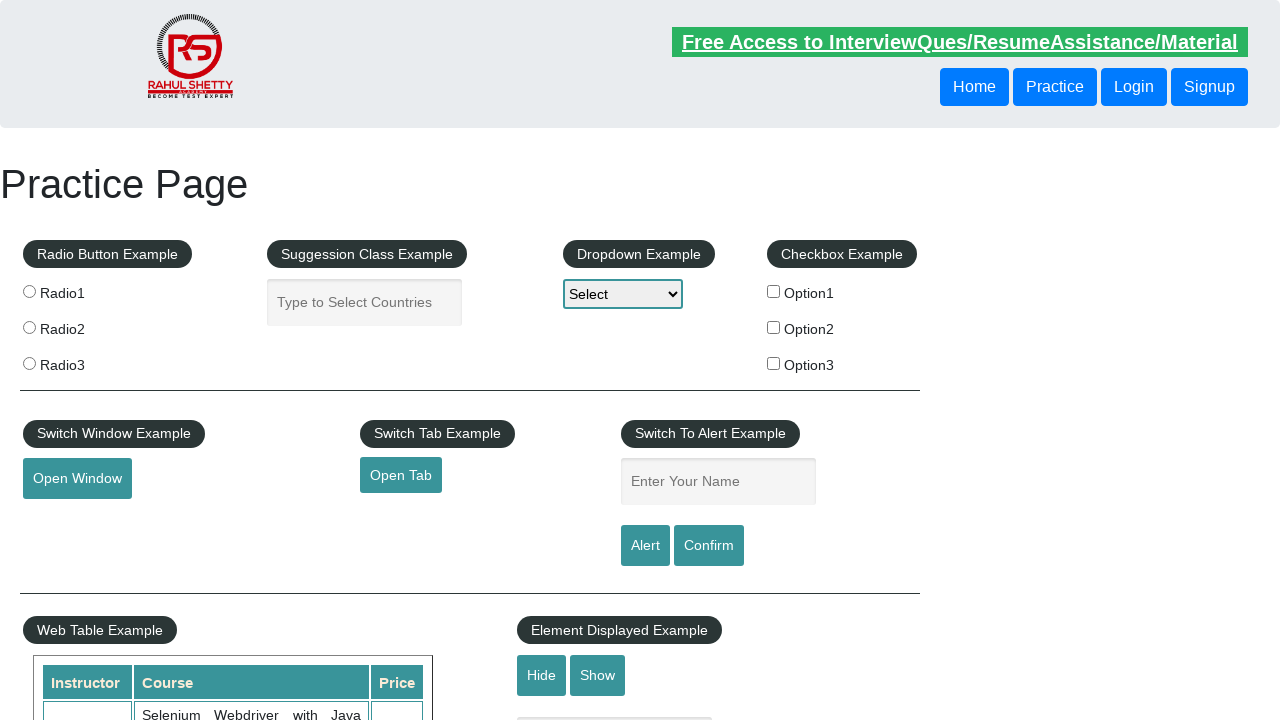

Retrieved legend text from fieldset 0
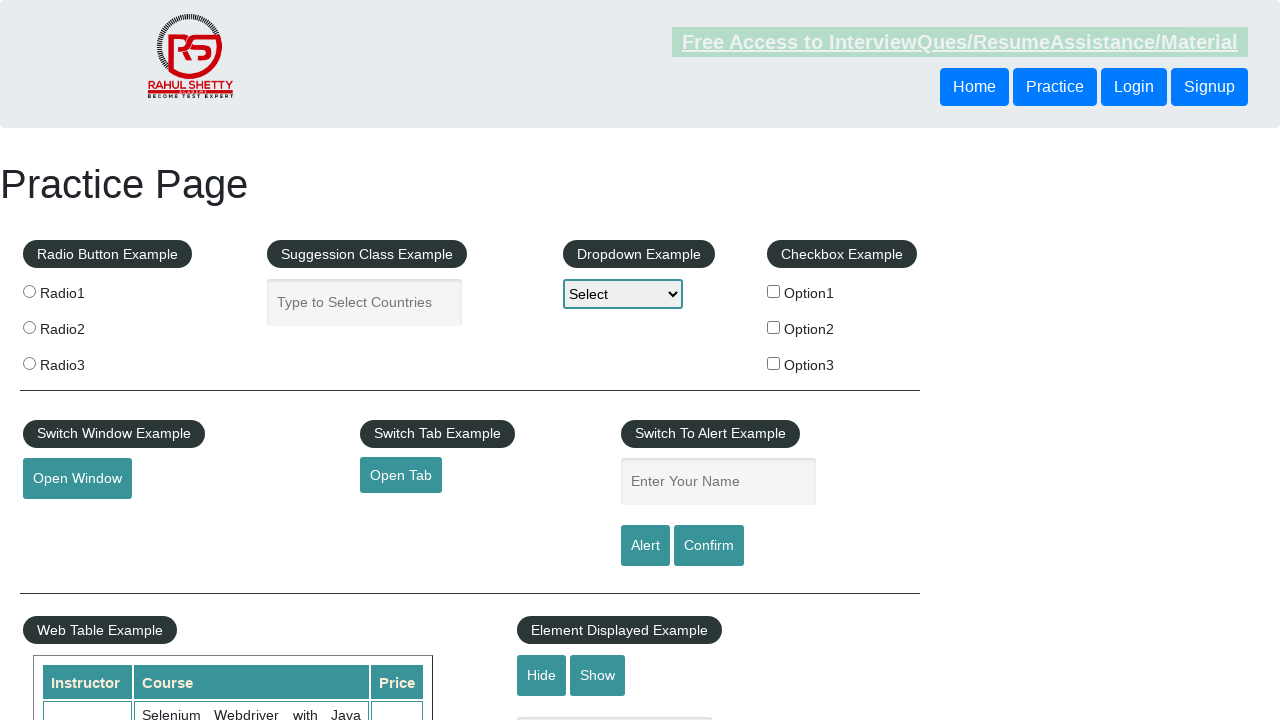

Retrieved legend text from fieldset 1
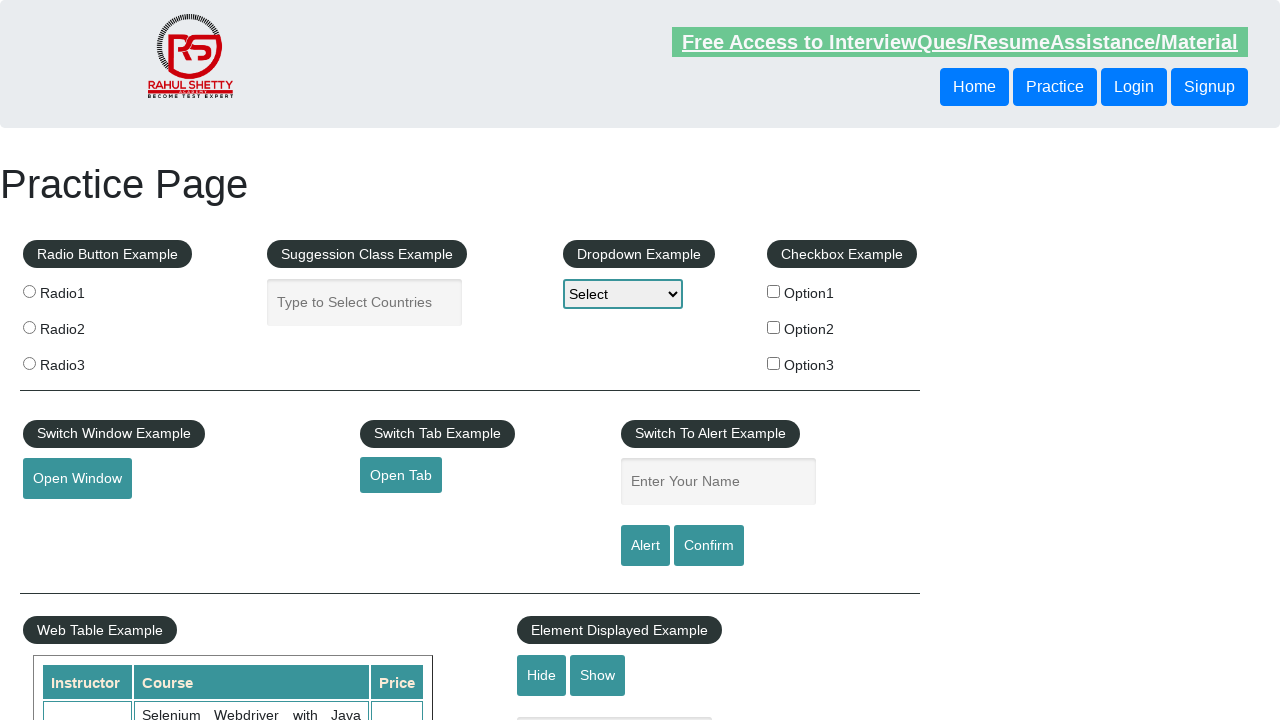

Retrieved legend text from fieldset 2
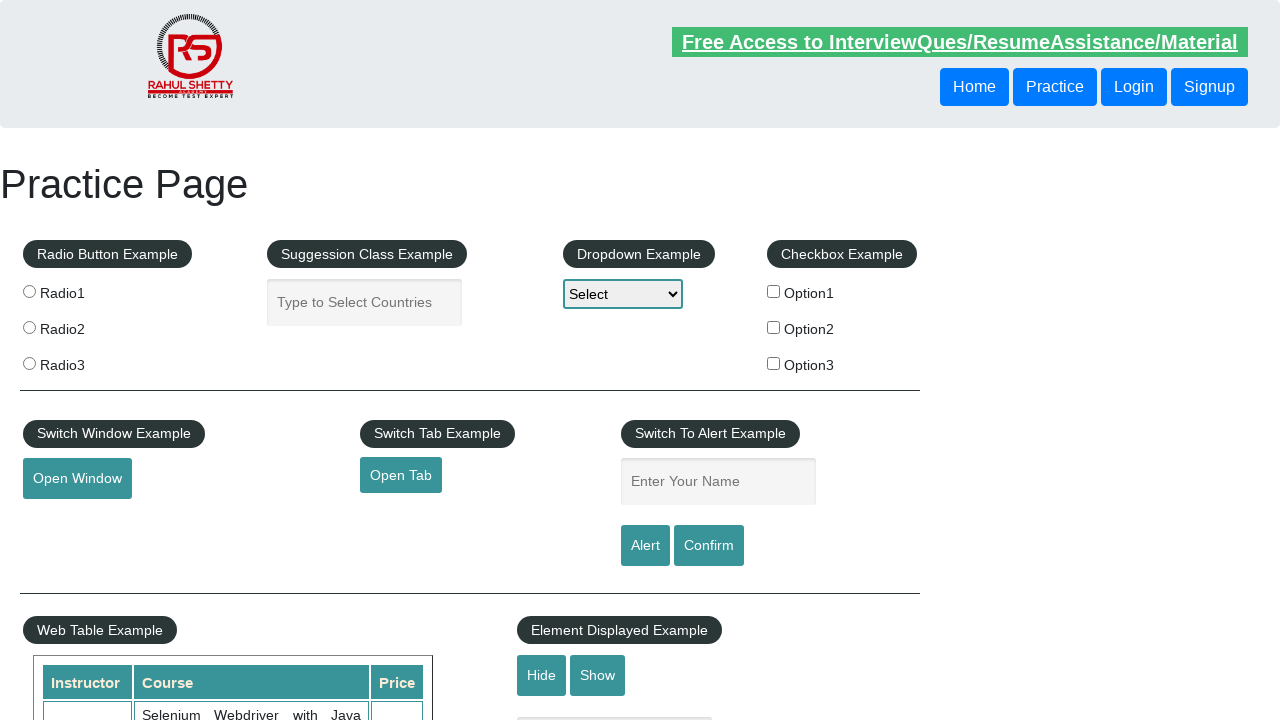

Retrieved legend text from fieldset 3
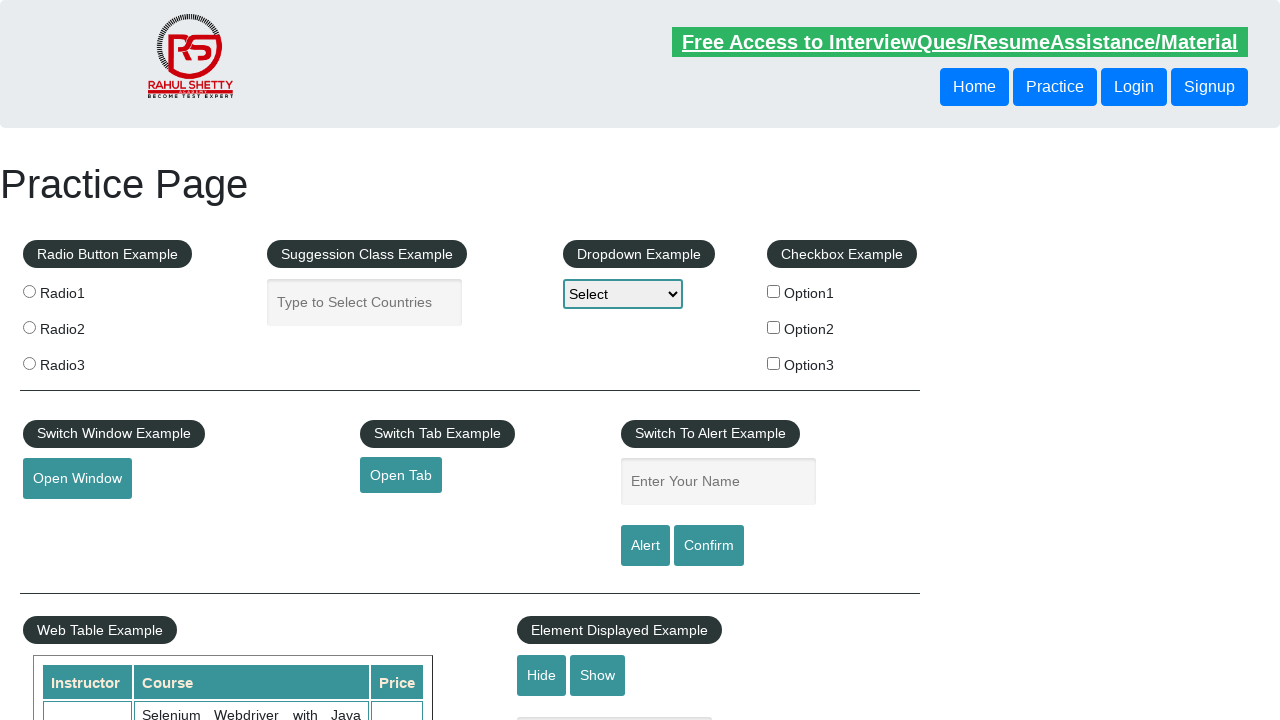

Retrieved legend text from fieldset 4
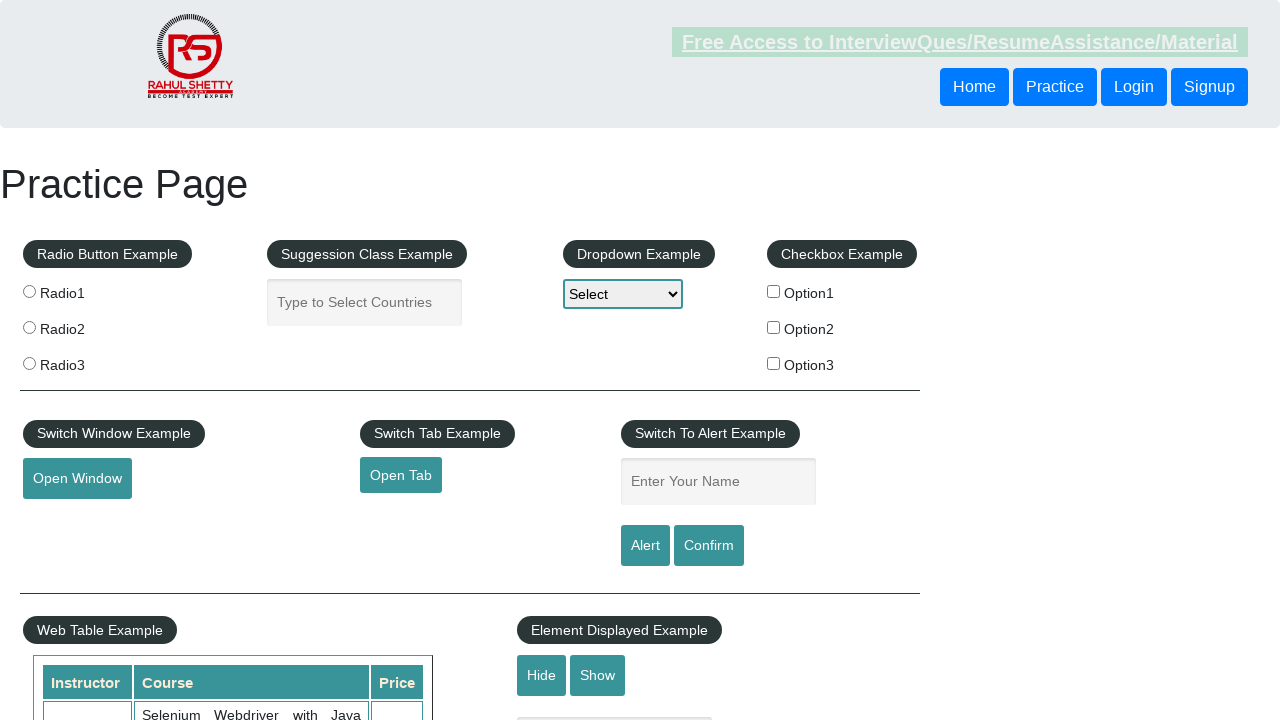

Retrieved legend text from fieldset 5
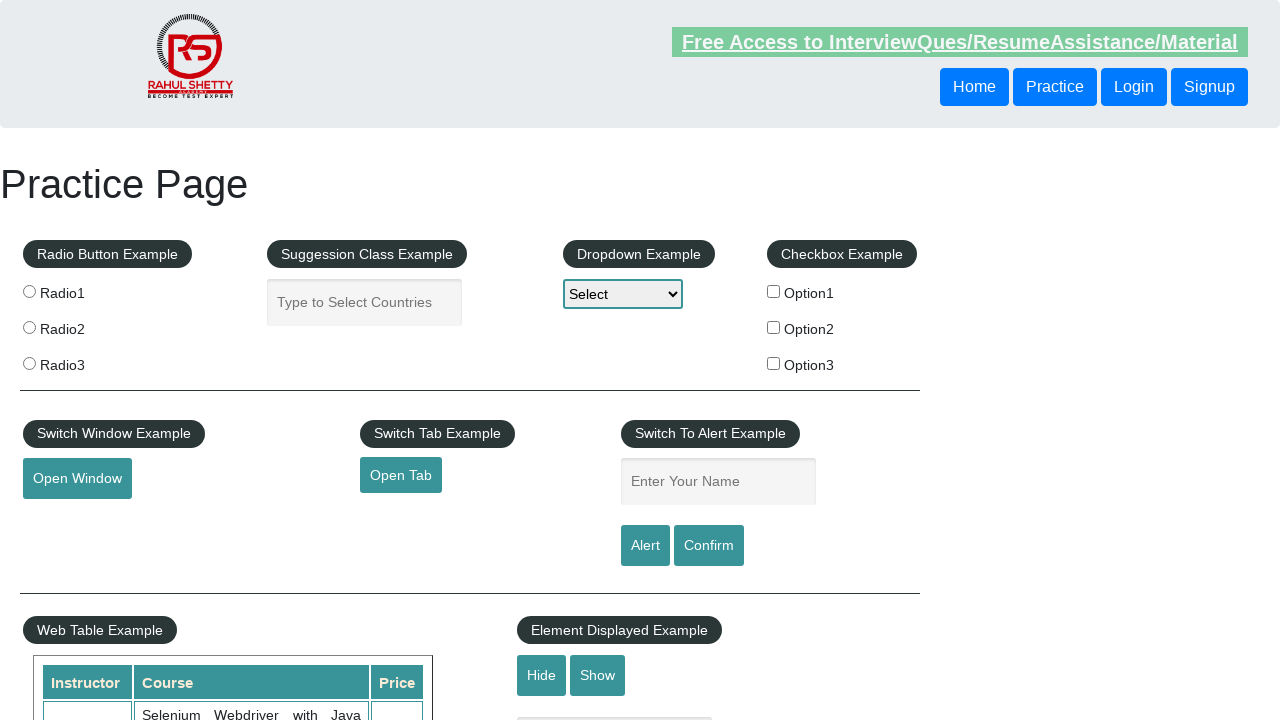

Retrieved legend text from fieldset 6
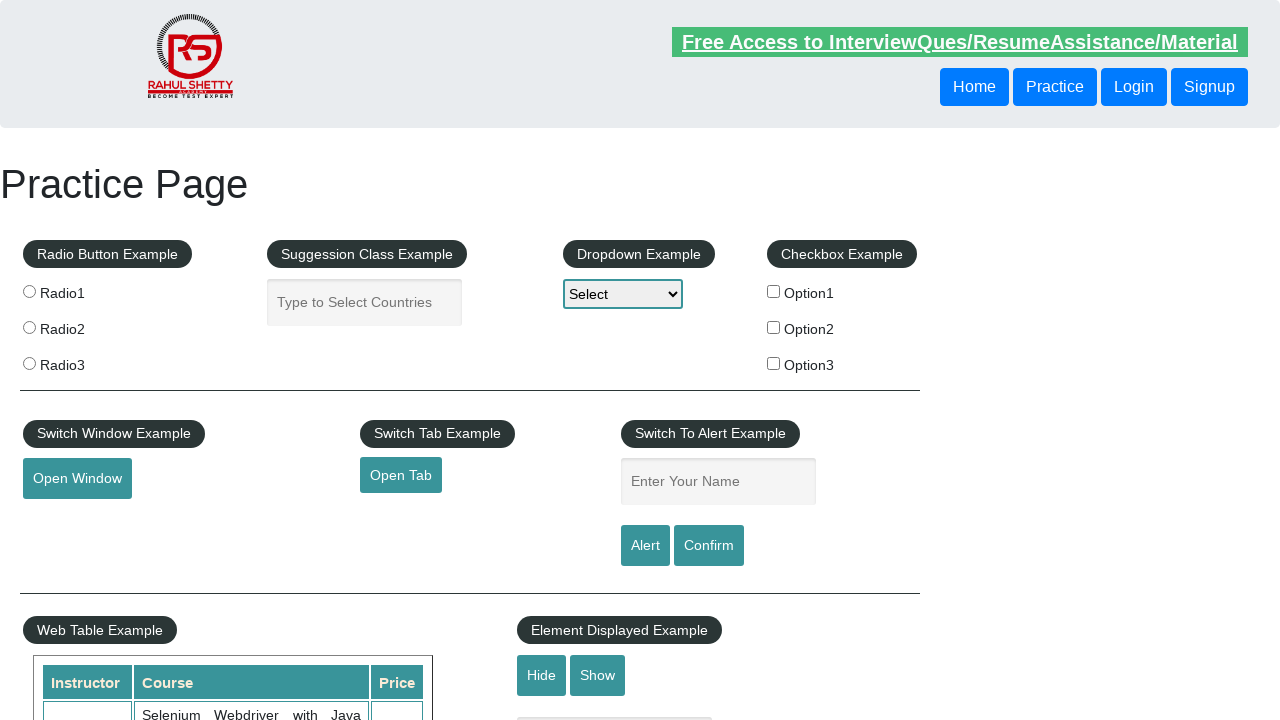

Retrieved legend text from fieldset 7
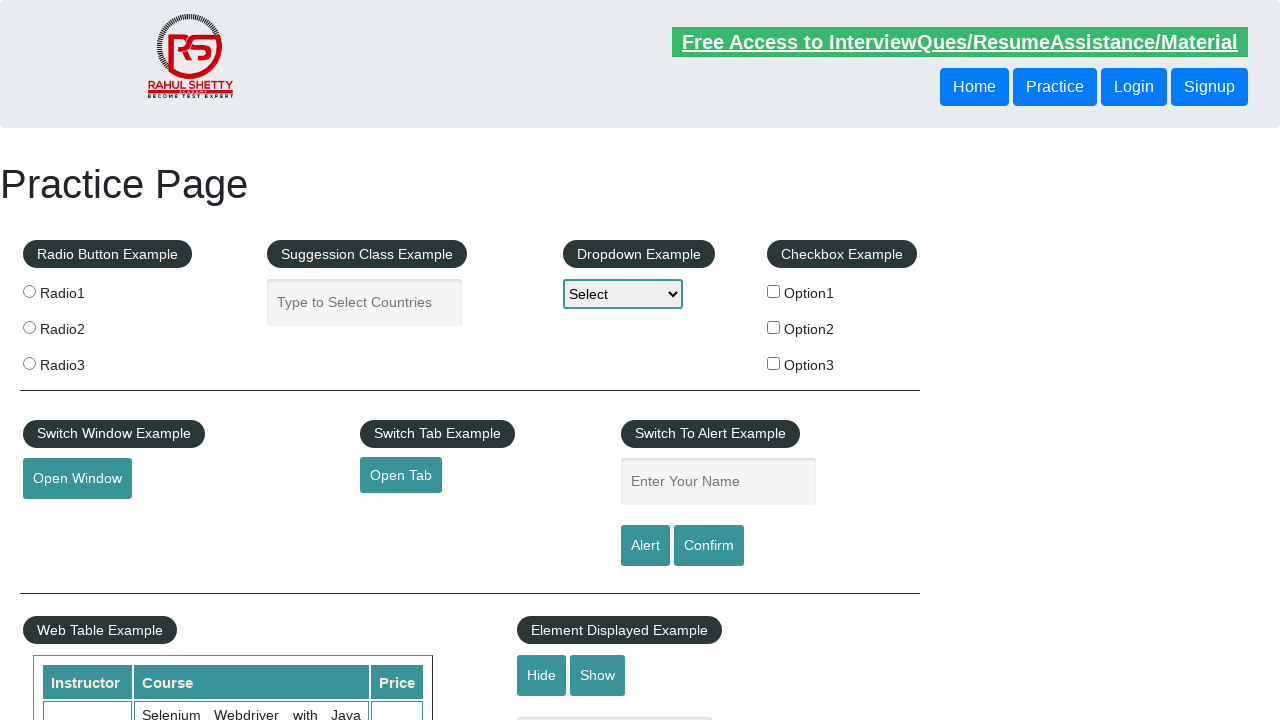

Retrieved legend text from fieldset 8
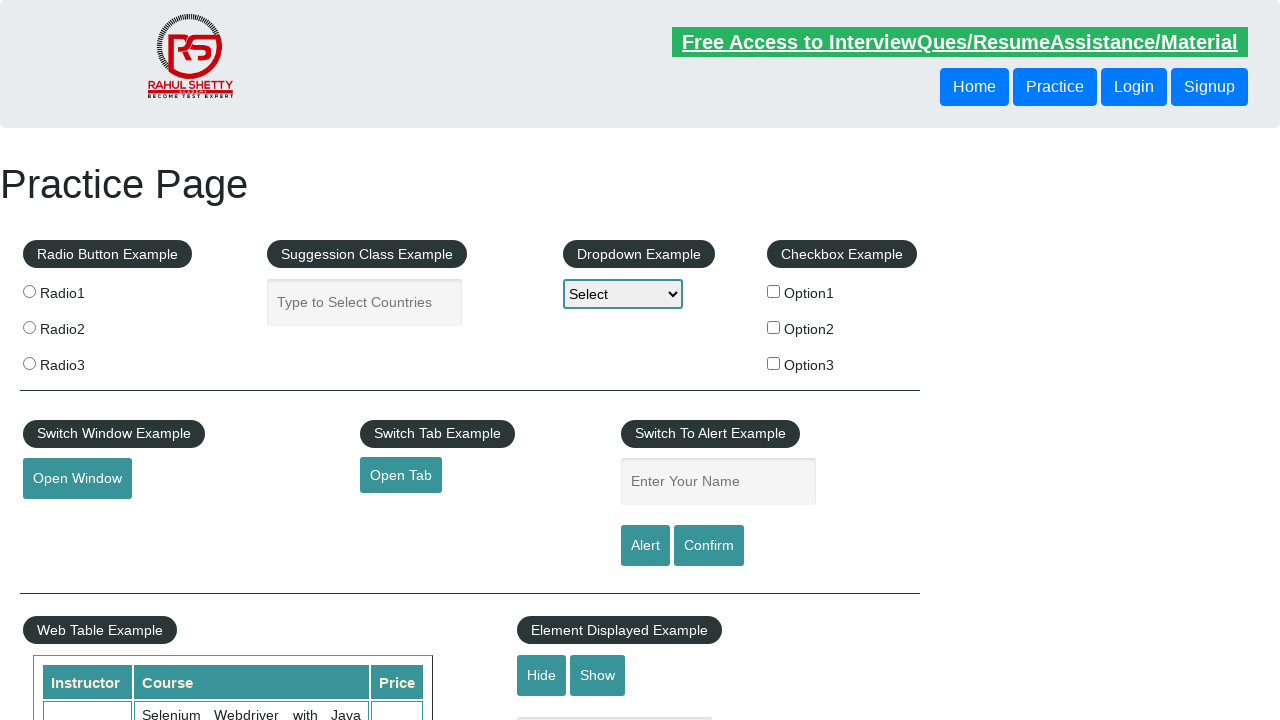

Found 'Element Displayed Example' fieldset
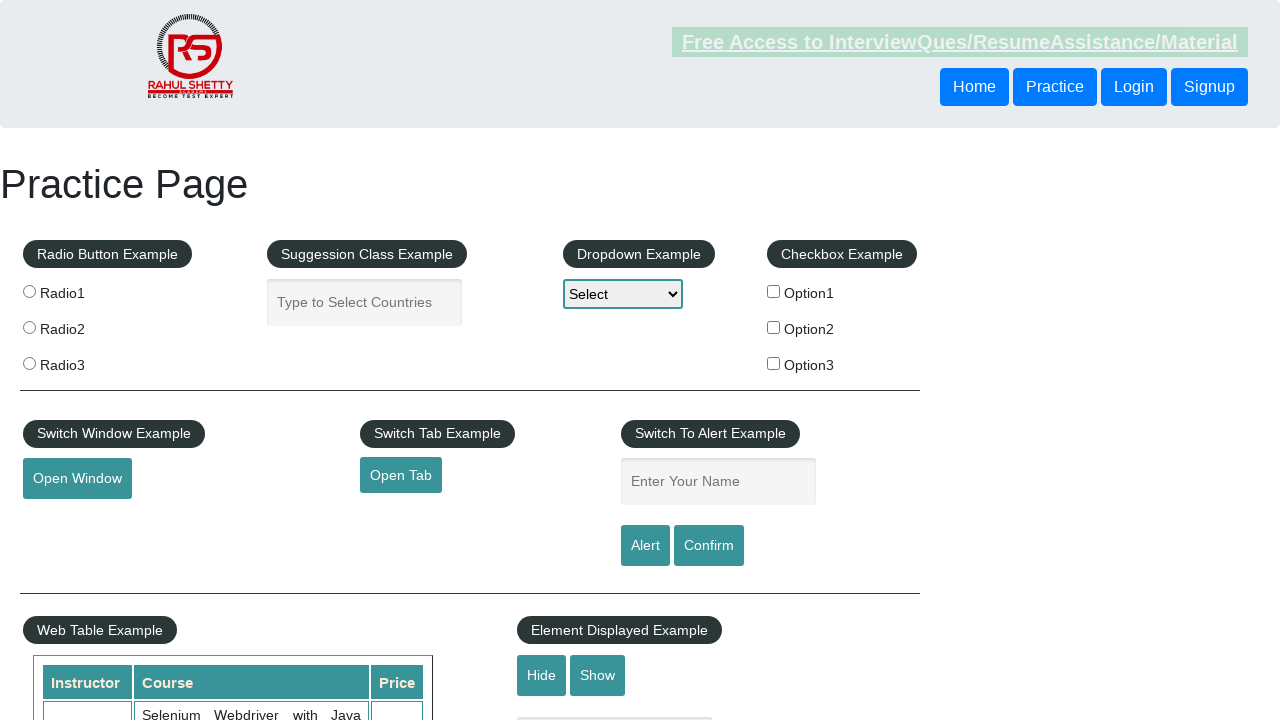

Clicked hide button to hide the input element at (542, 675) on #hide-textbox
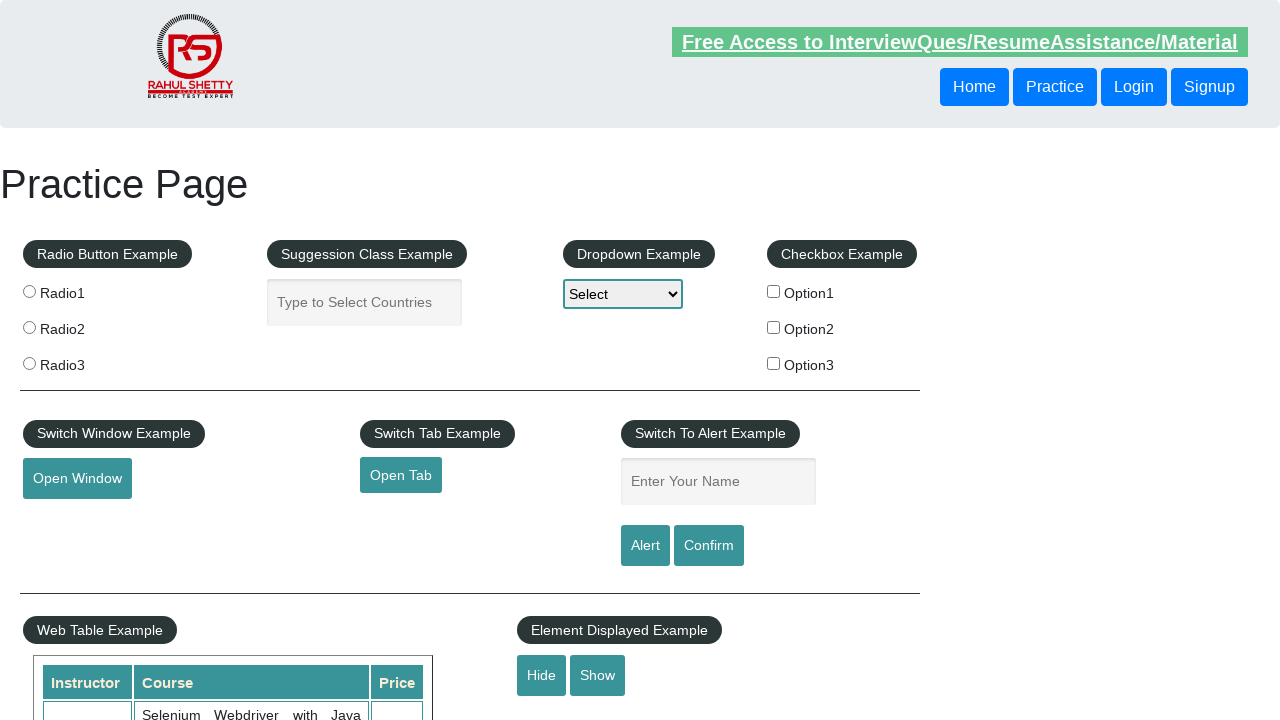

Verified input element is now hidden
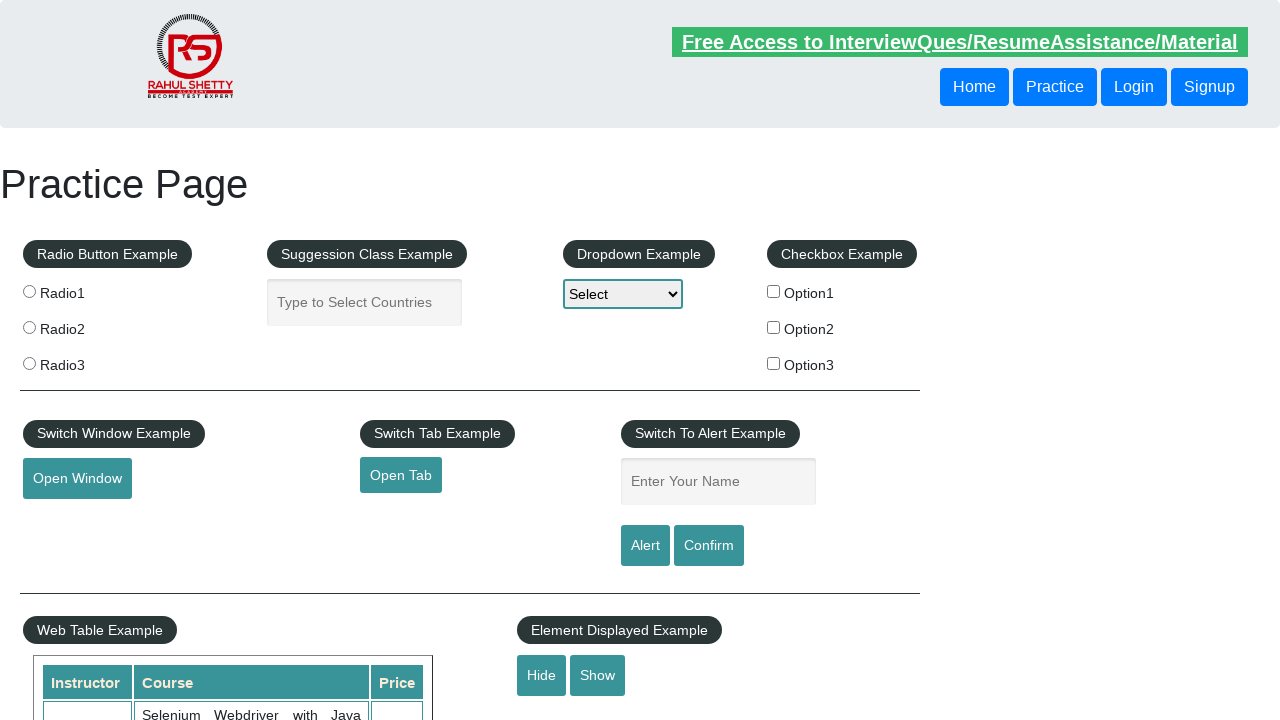

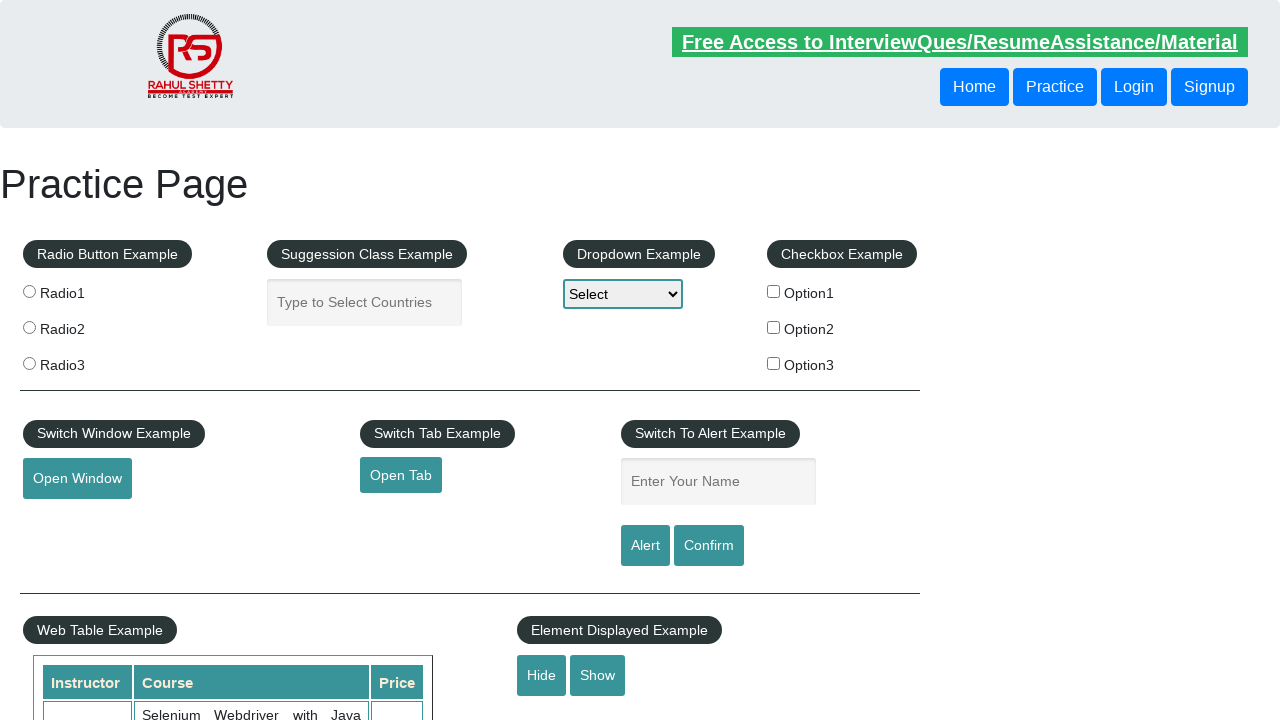